Tests clicking the get started button and then clicking on data structures introduction link to verify alert message display

Starting URL: https://dsportalapp.herokuapp.com

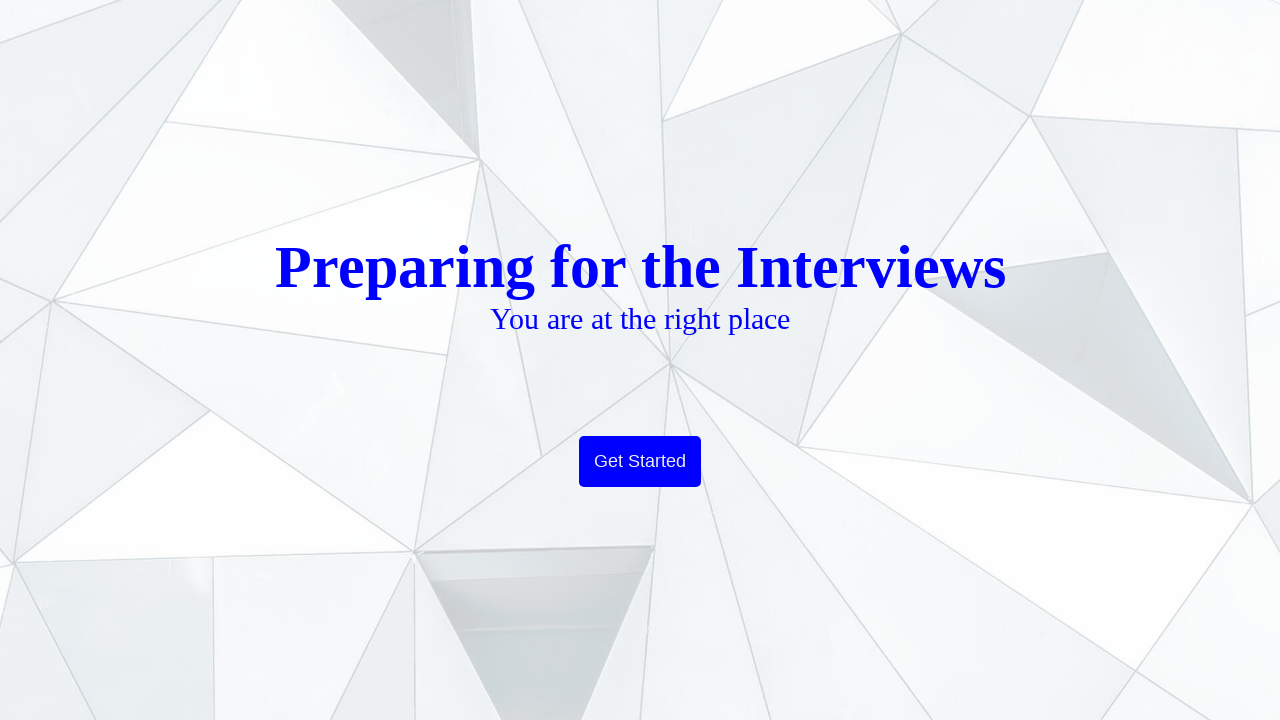

Clicked the initial get started button at (640, 462) on .btn
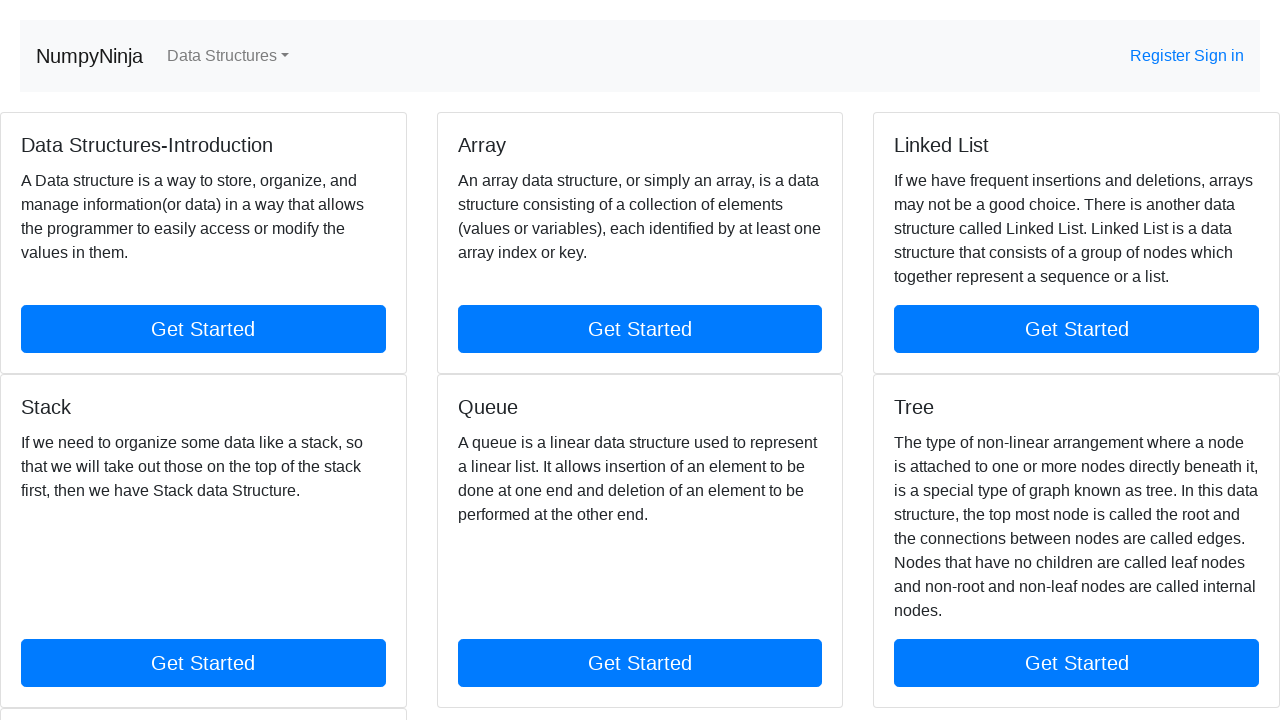

Clicked the data structures introduction link at (203, 329) on a[href='data-structures-introduction']
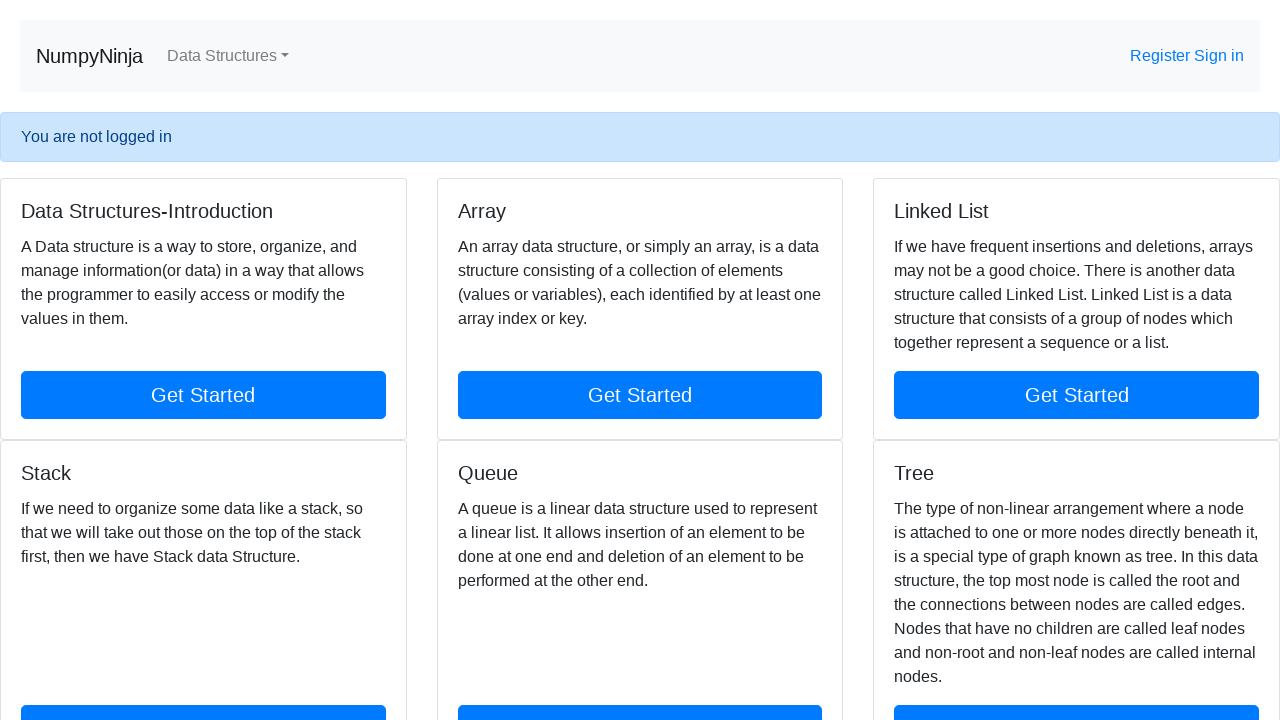

Alert message displayed successfully
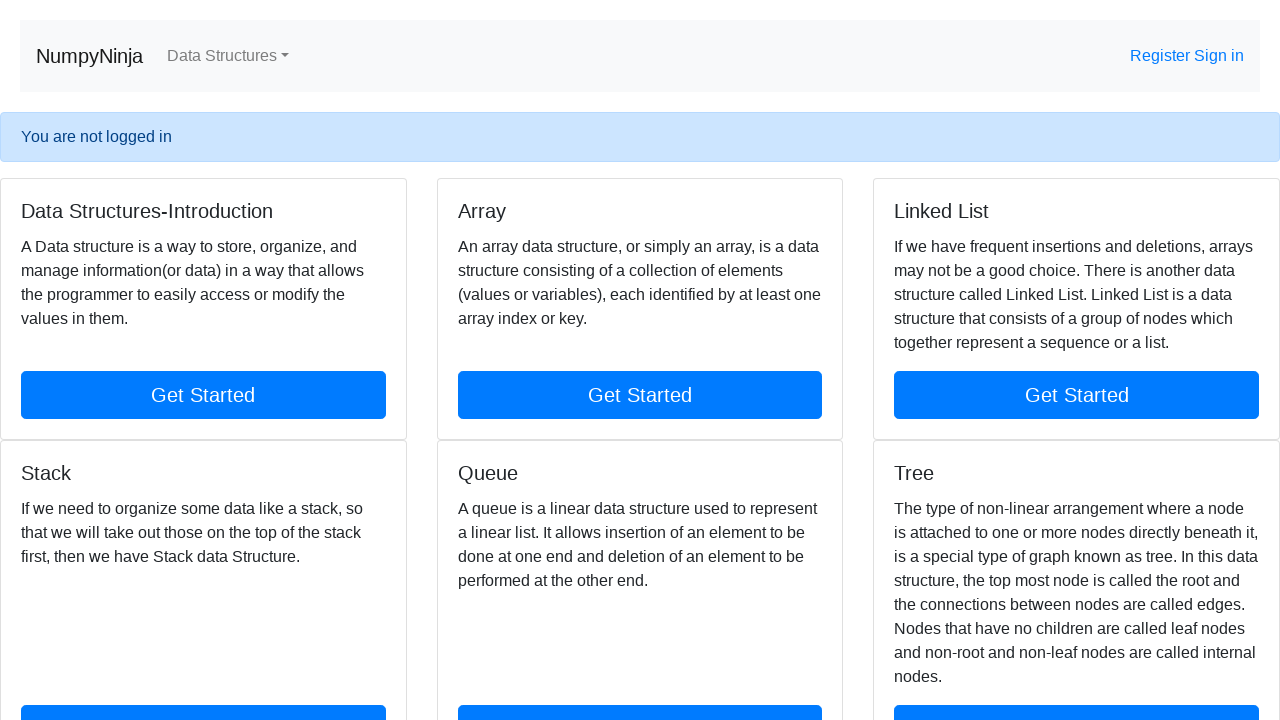

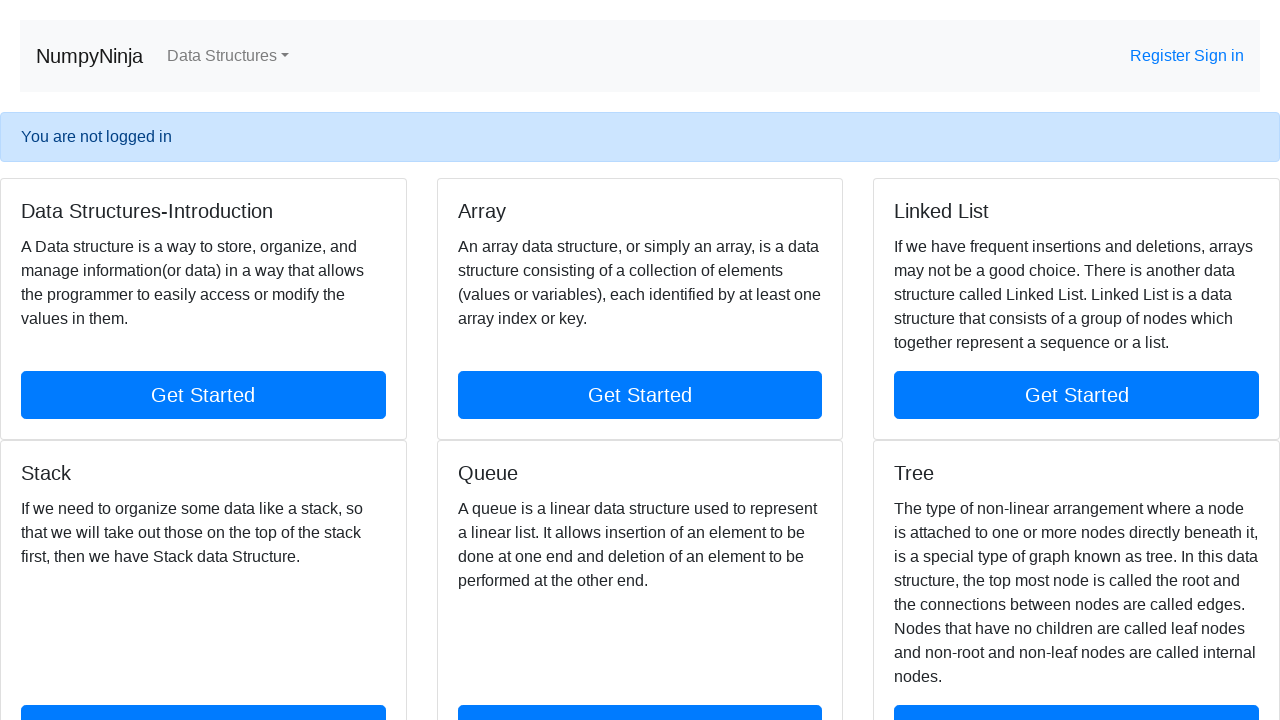